Tests double-click mouse action by performing a double-click on a "Copy Text" button

Starting URL: https://testautomationpractice.blogspot.com/

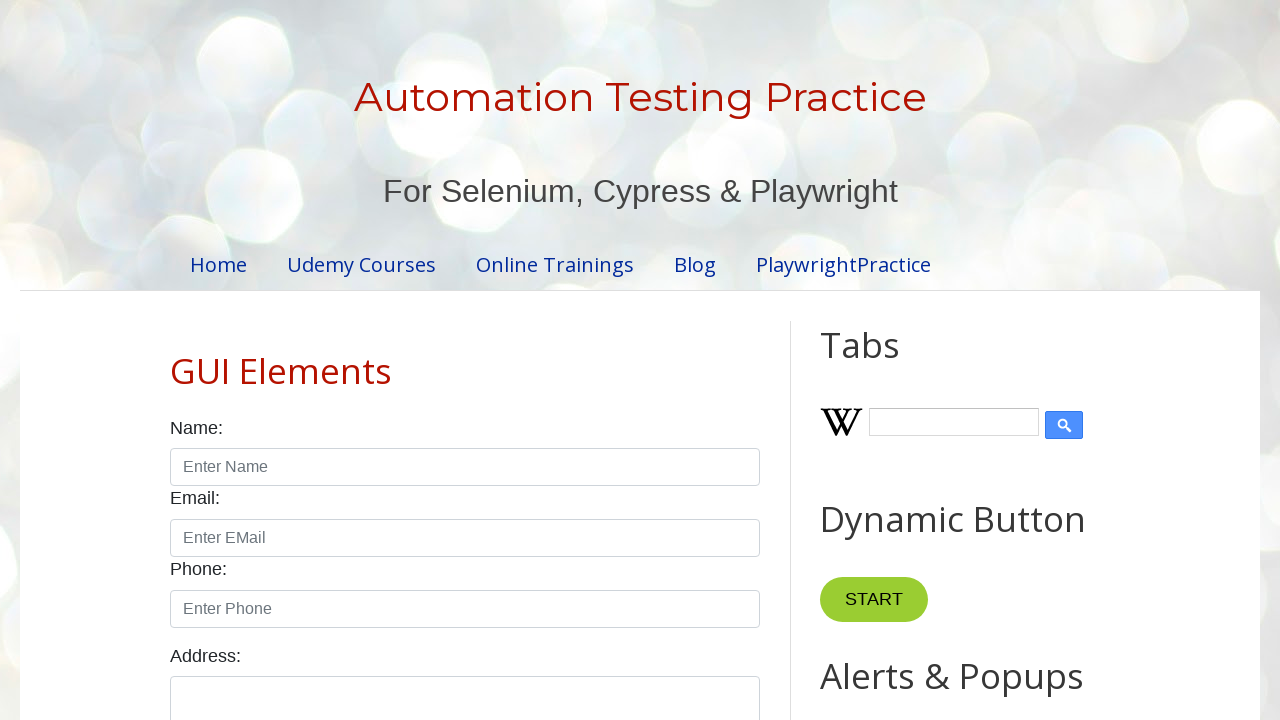

Located the Copy Text button
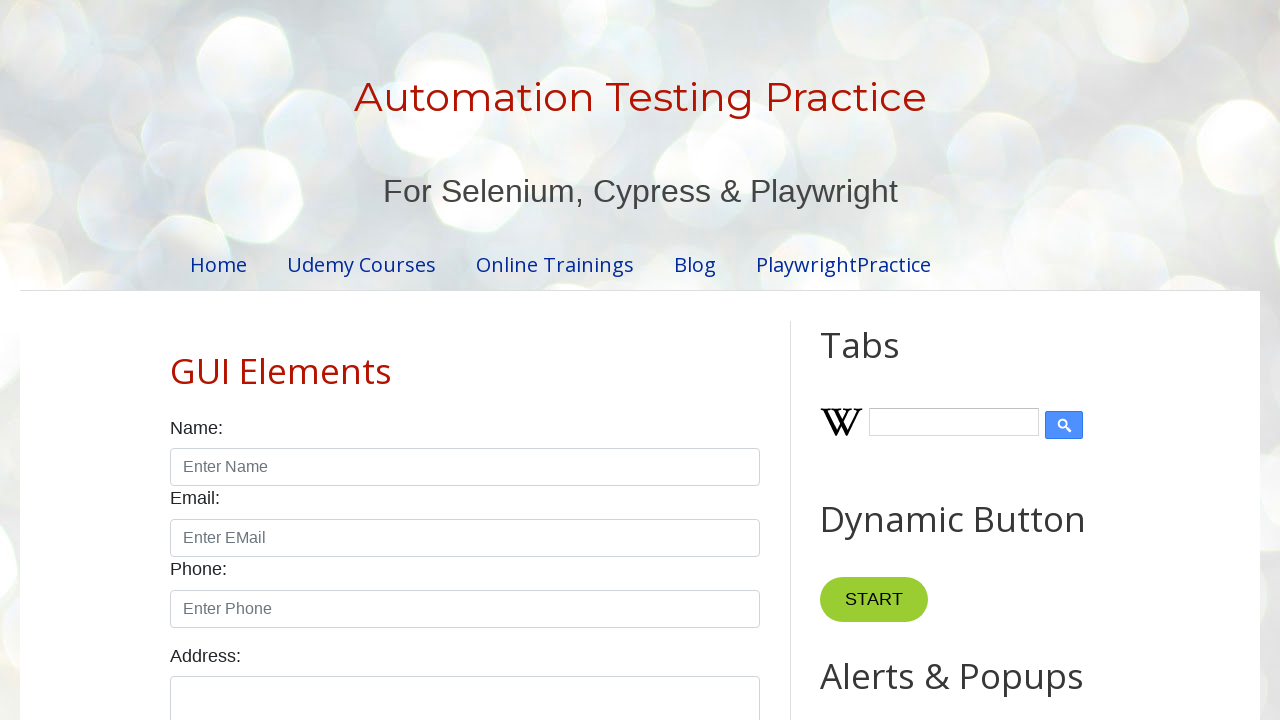

Performed double-click action on the Copy Text button at (885, 360) on xpath=//button[normalize-space()="Copy Text"]
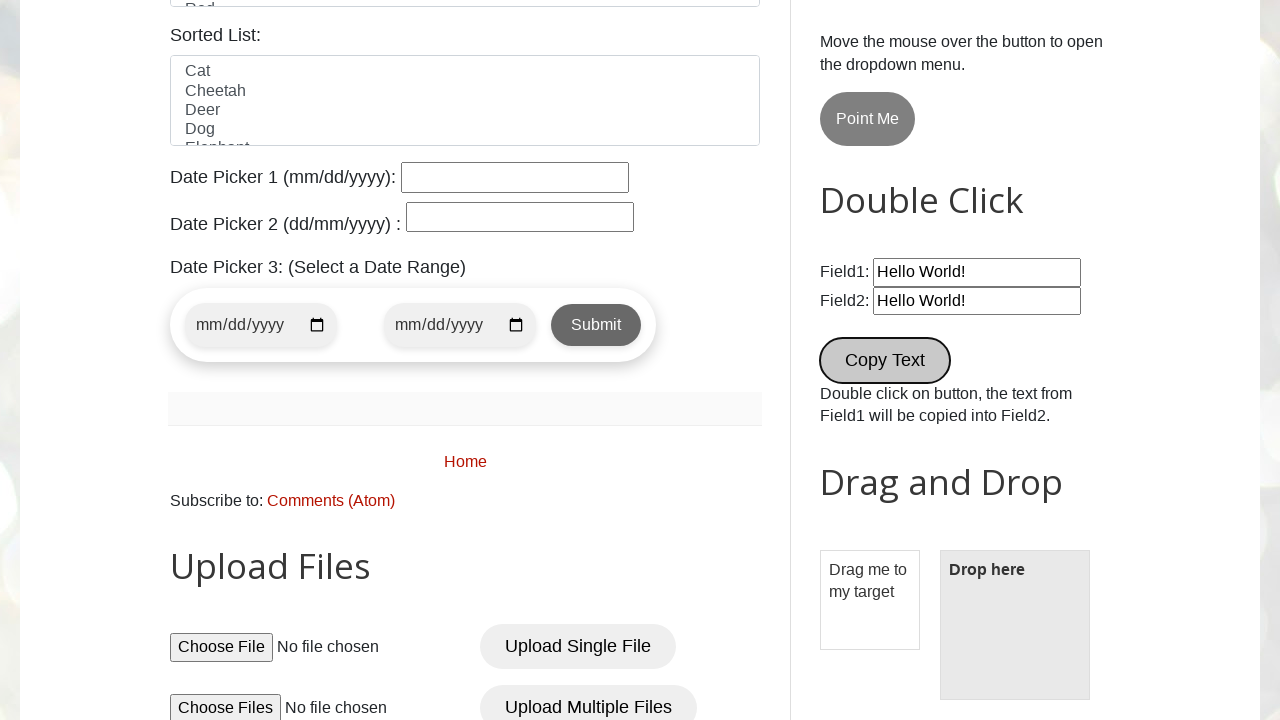

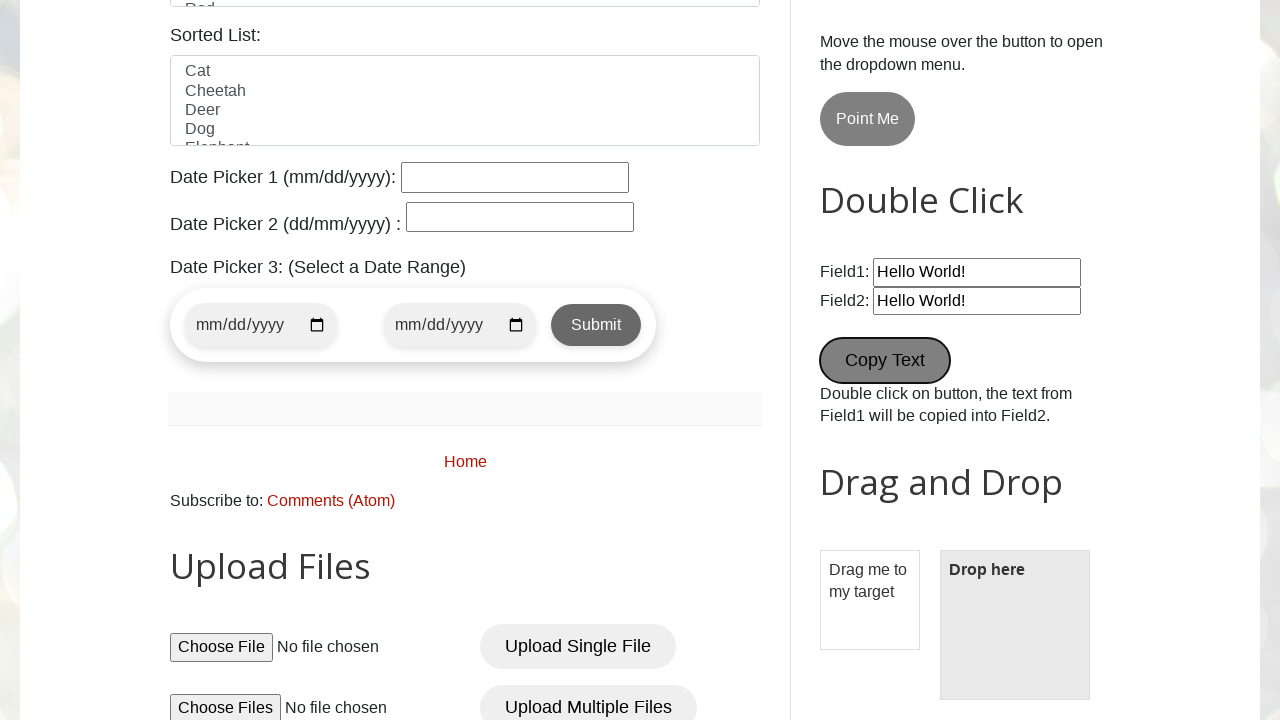